Tests various keyboard and mouse interactions on a blog page including typing text with keyboard modifiers and performing right-click actions

Starting URL: http://omayo.blogspot.com/

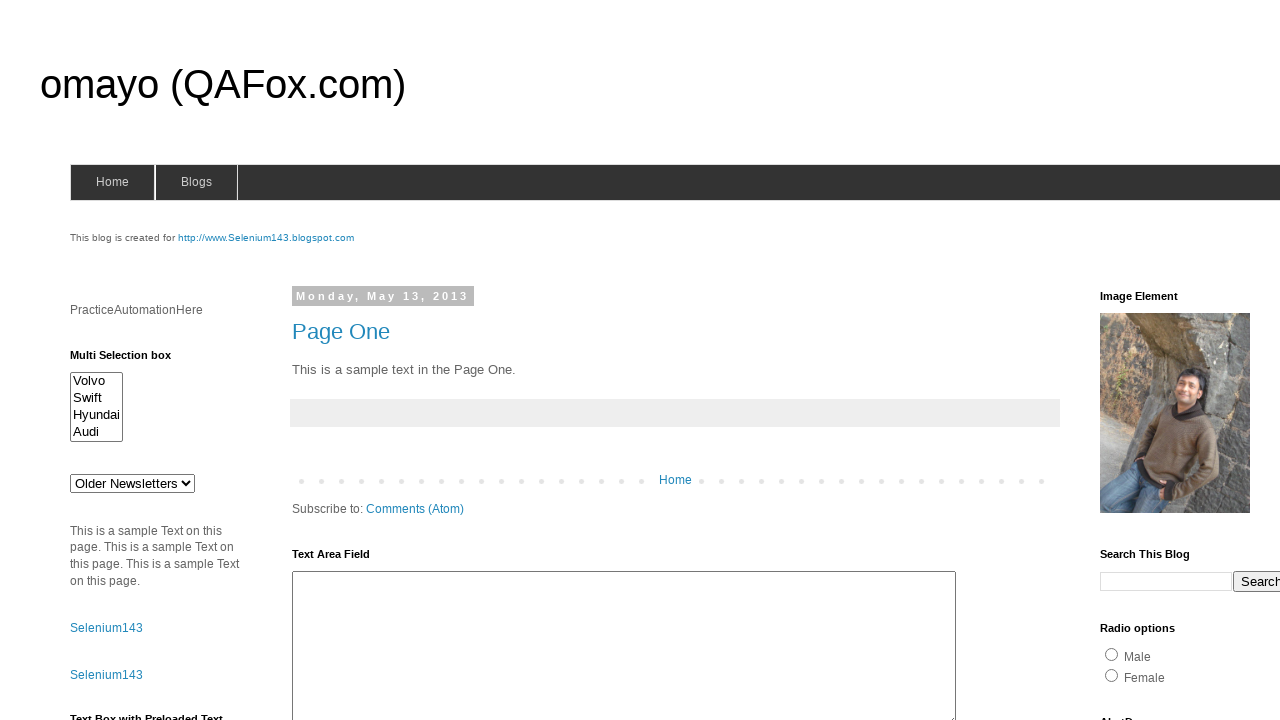

Located textarea element with id 'ta1'
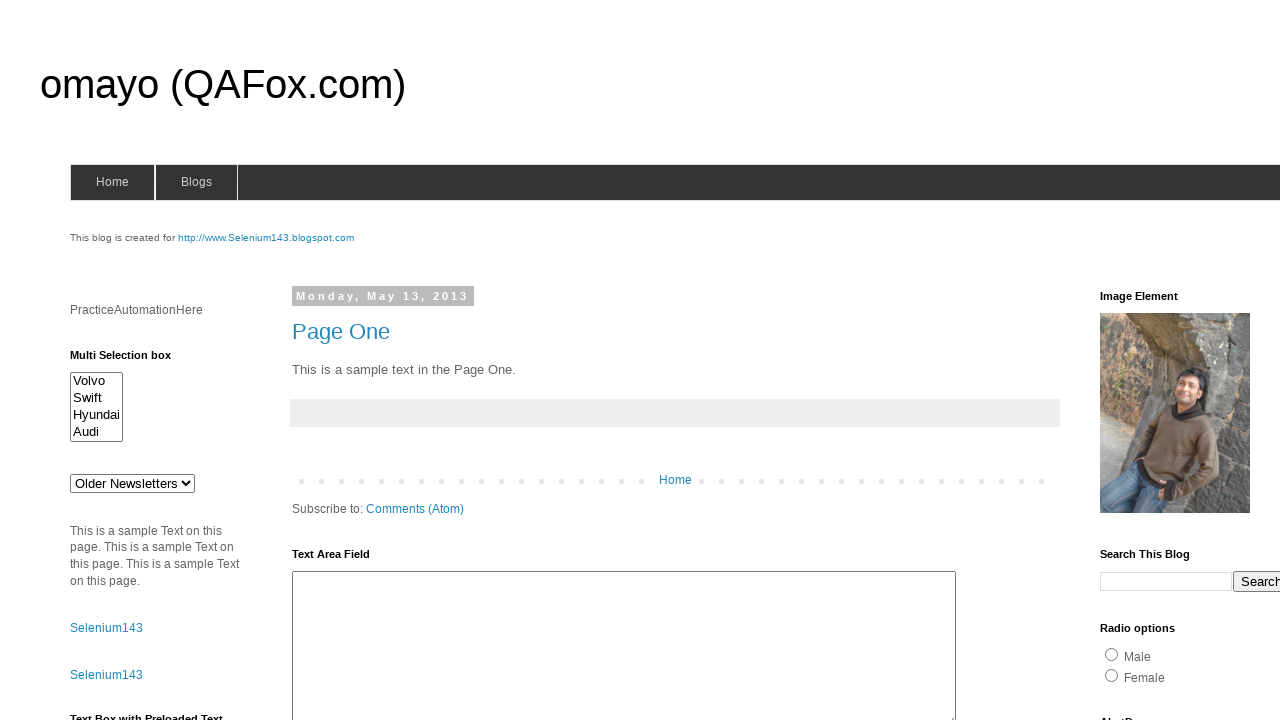

Pressed 'A' key in textarea on textarea#ta1
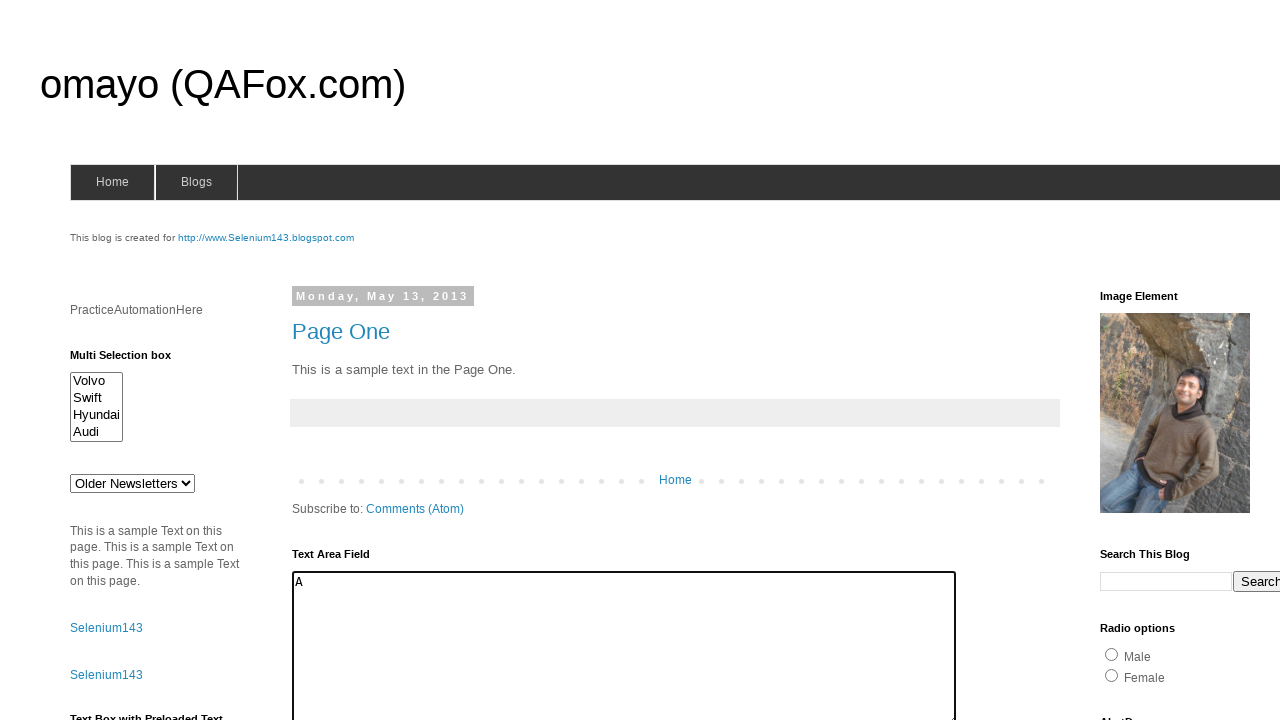

Held down Shift key
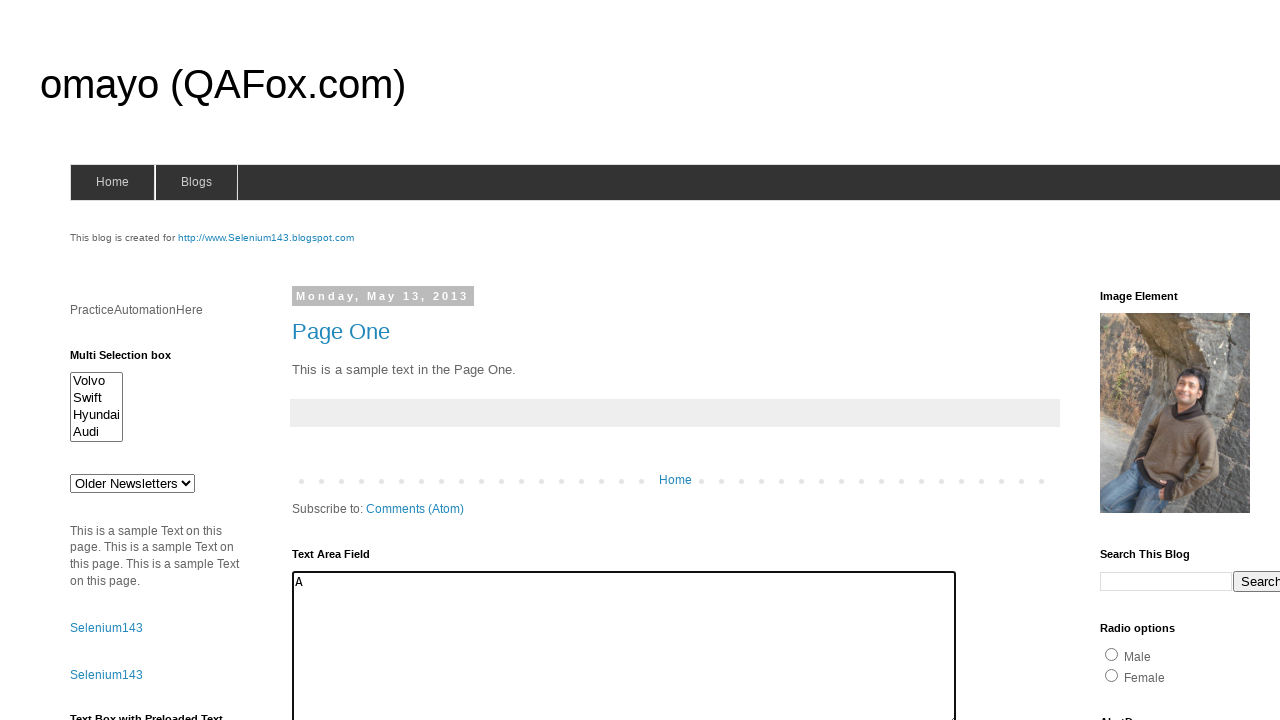

Typed 'hello' while Shift key held down on textarea#ta1
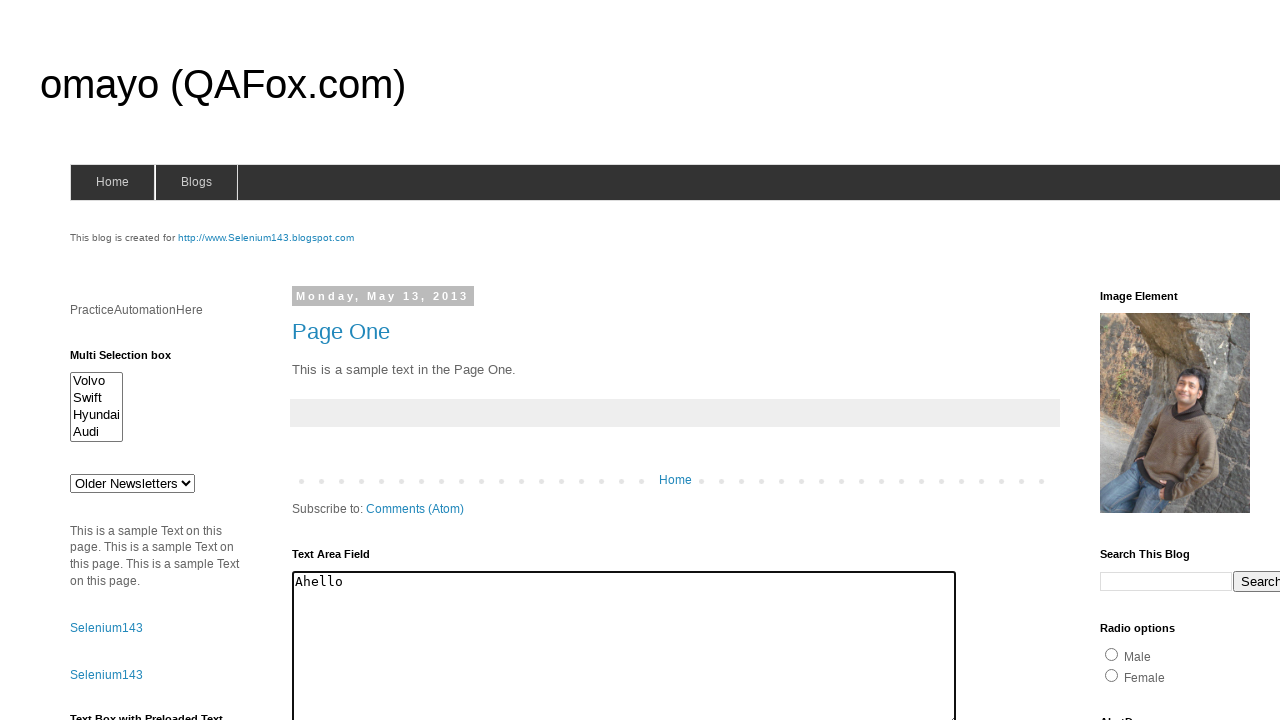

Released Shift key
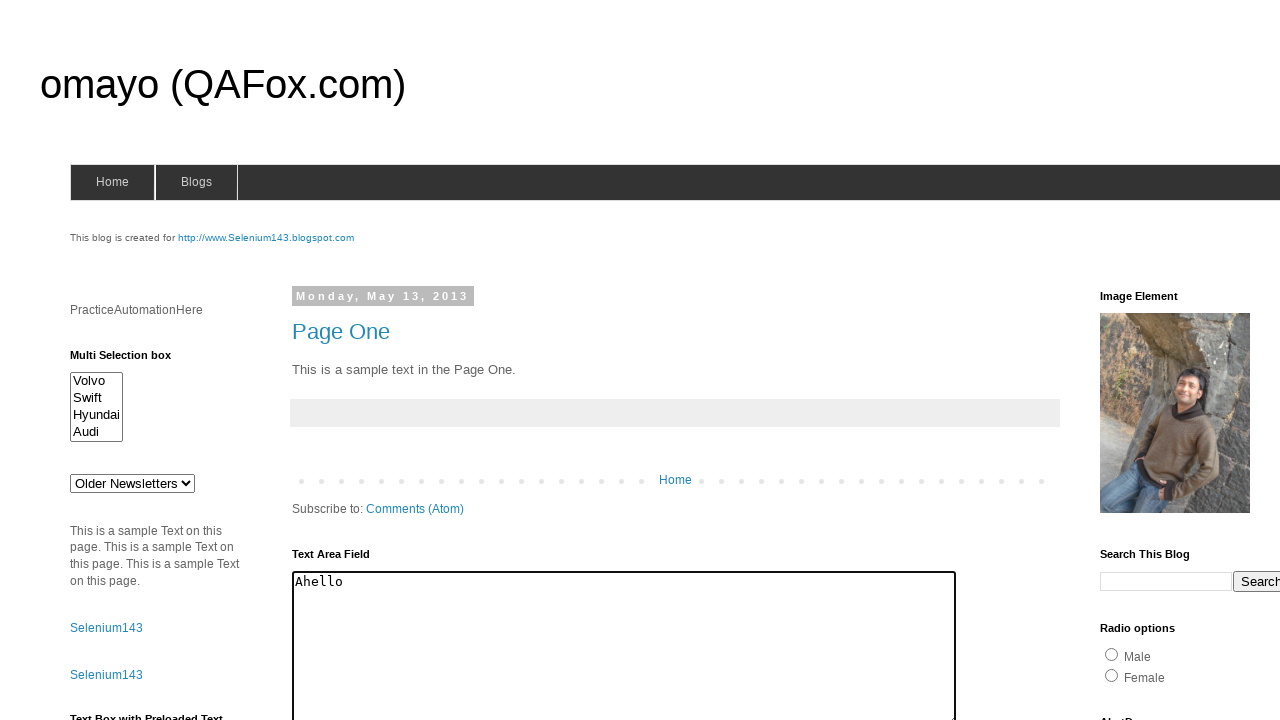

Right-clicked on textarea element at (624, 643) on textarea#ta1
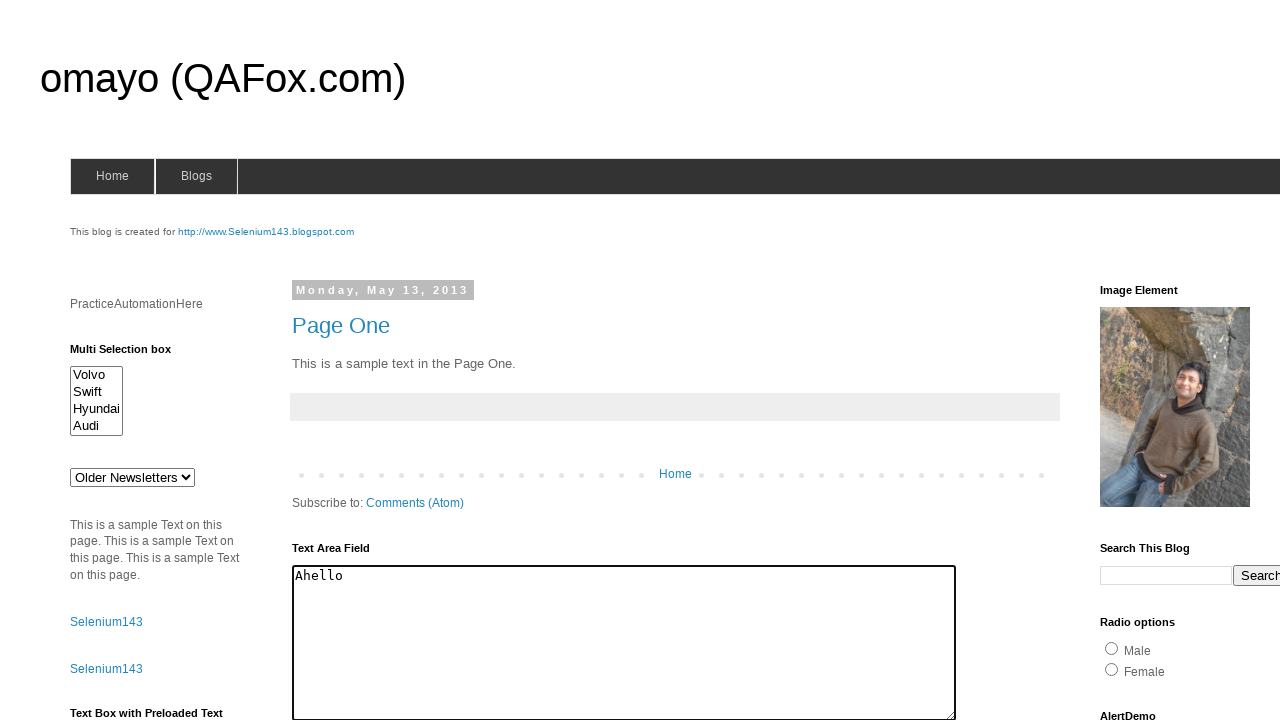

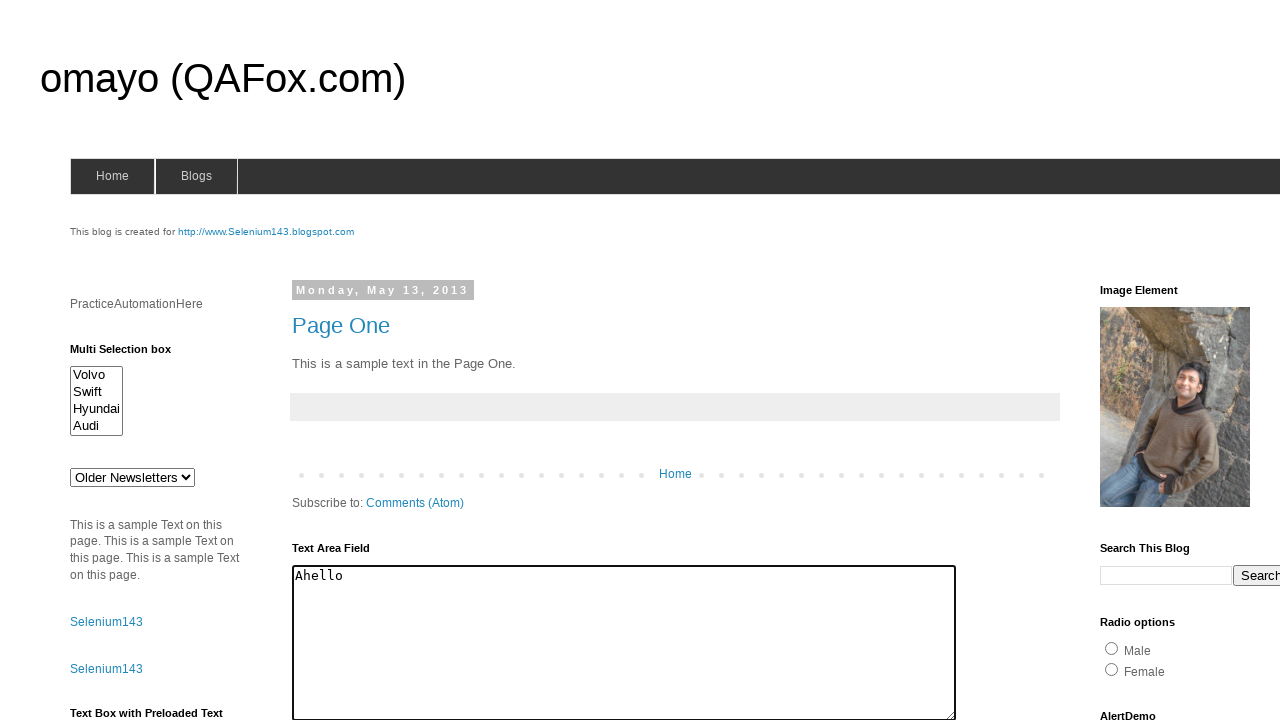